Tests click and hold functionality by selecting a block of numbers (1-4) using click and drag, then verifies 4 items are selected

Starting URL: https://automationfc.github.io/jquery-selectable/

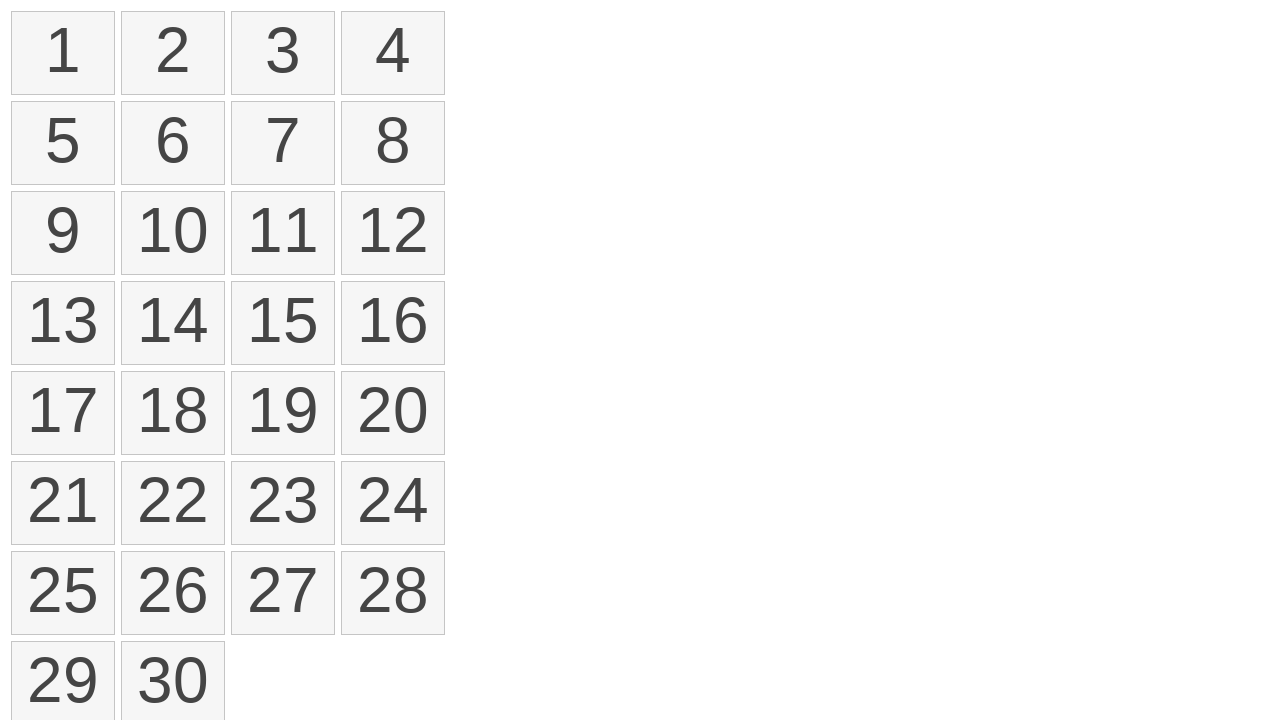

Selectable list loaded
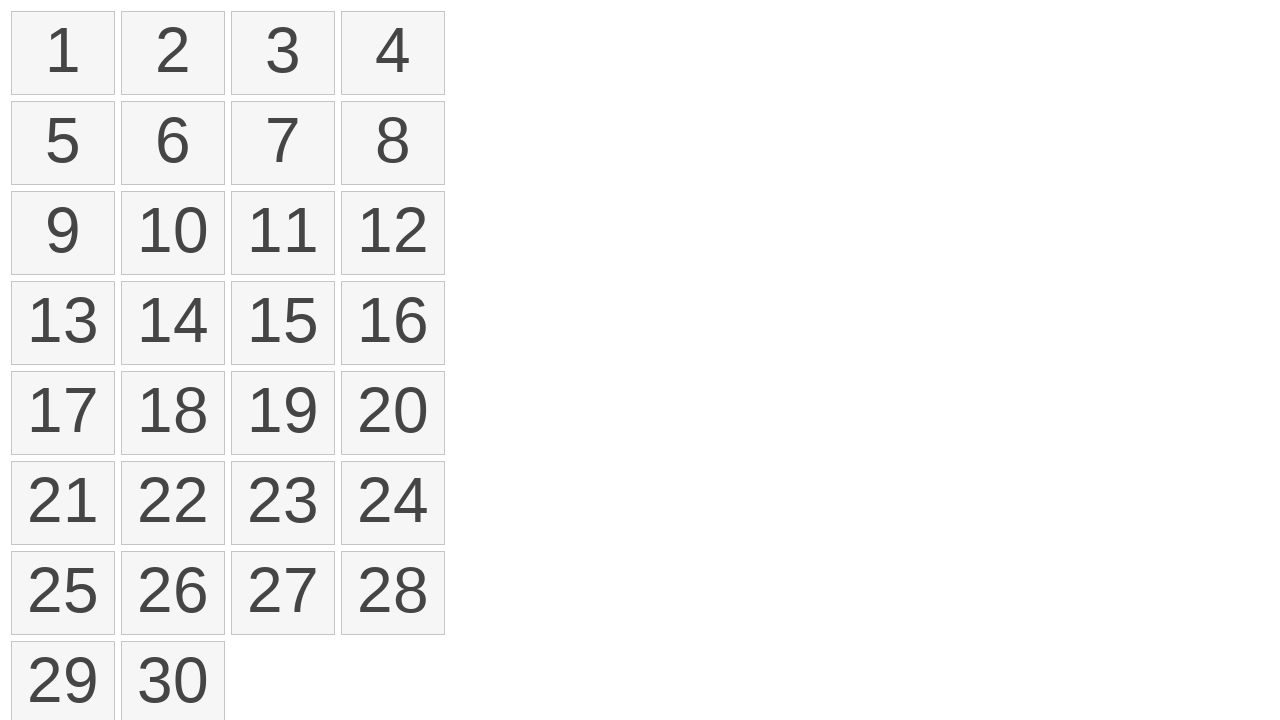

Located all number elements in selectable list
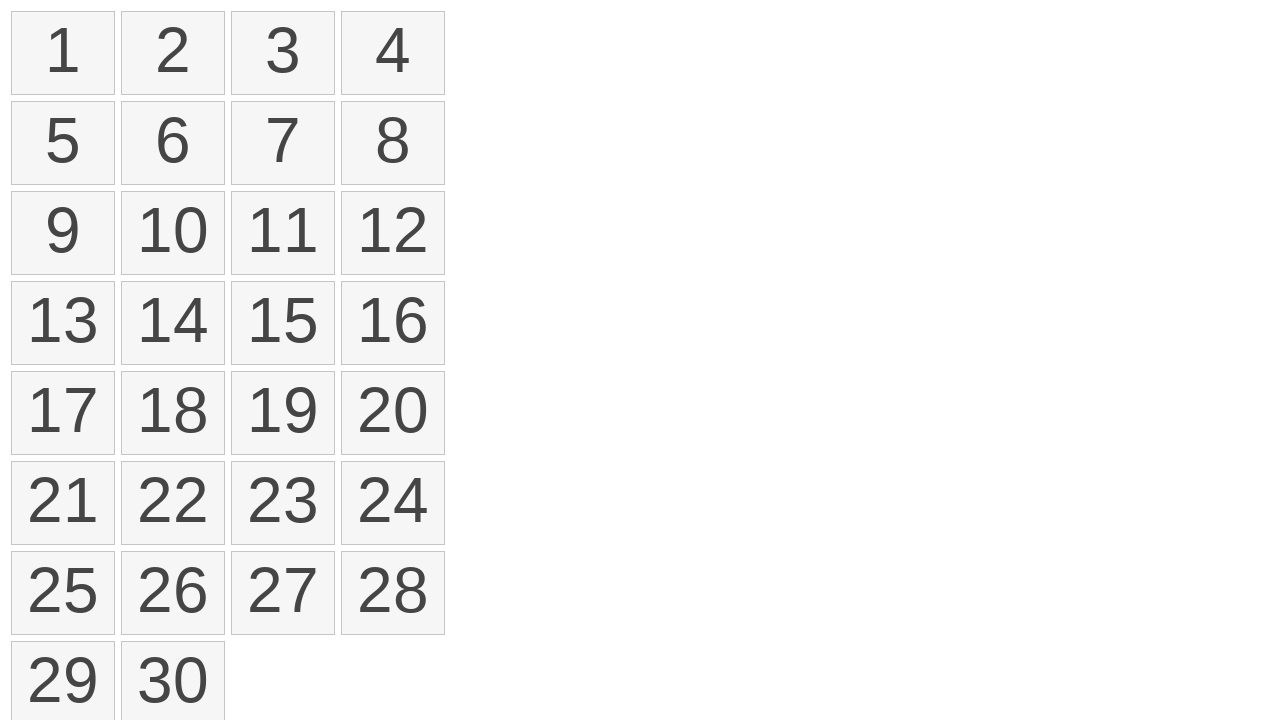

Selected first and fourth elements for drag operation
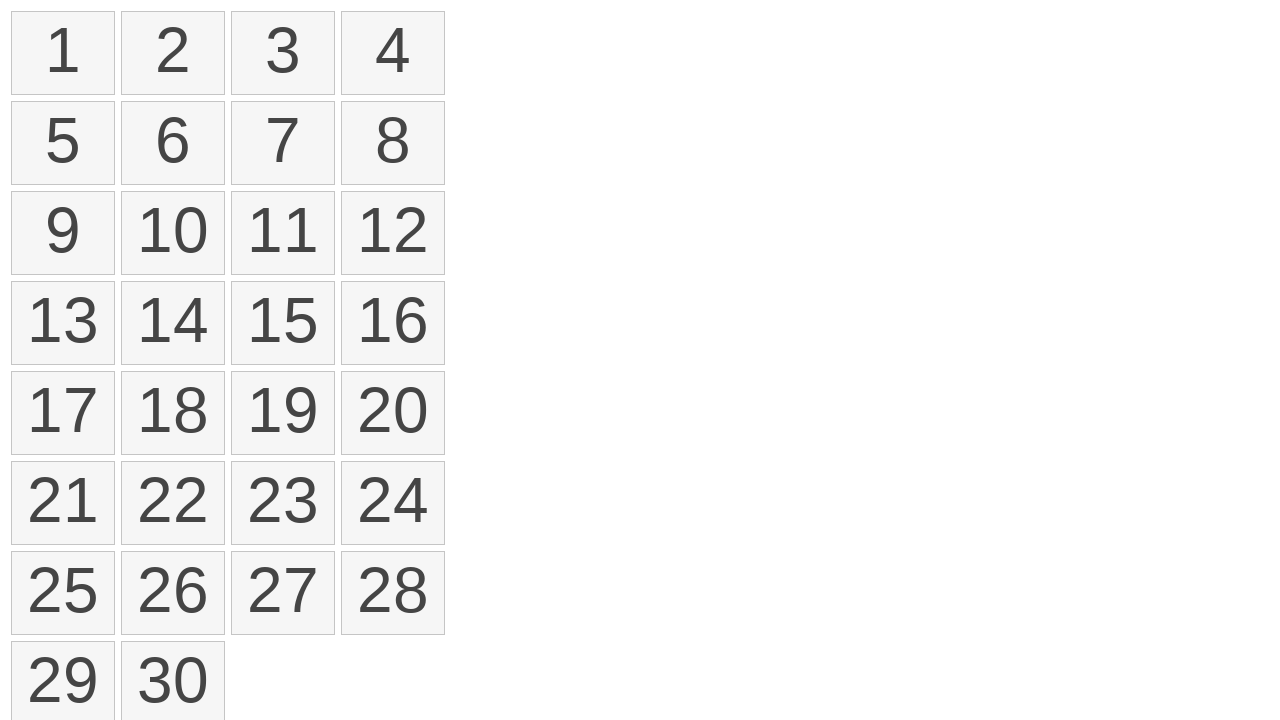

Retrieved bounding box coordinates for first and fourth elements
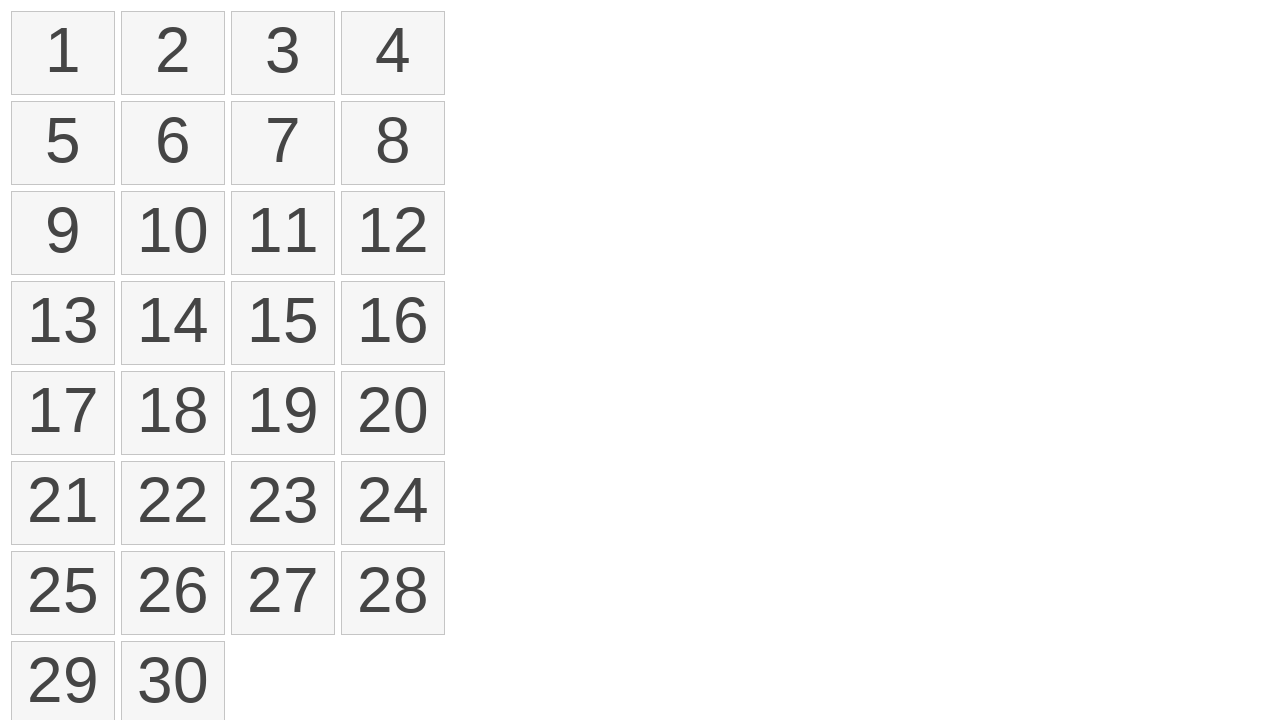

Moved mouse to center of first element at (63, 53)
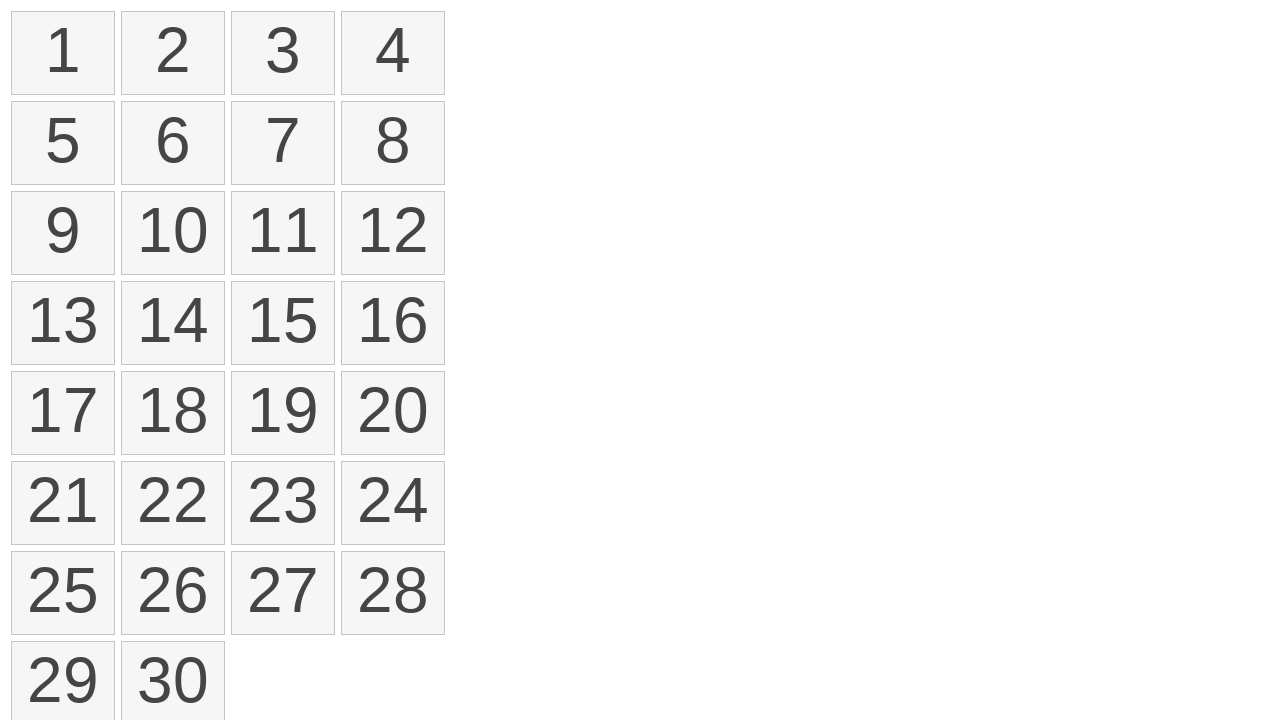

Mouse button pressed down on first element at (63, 53)
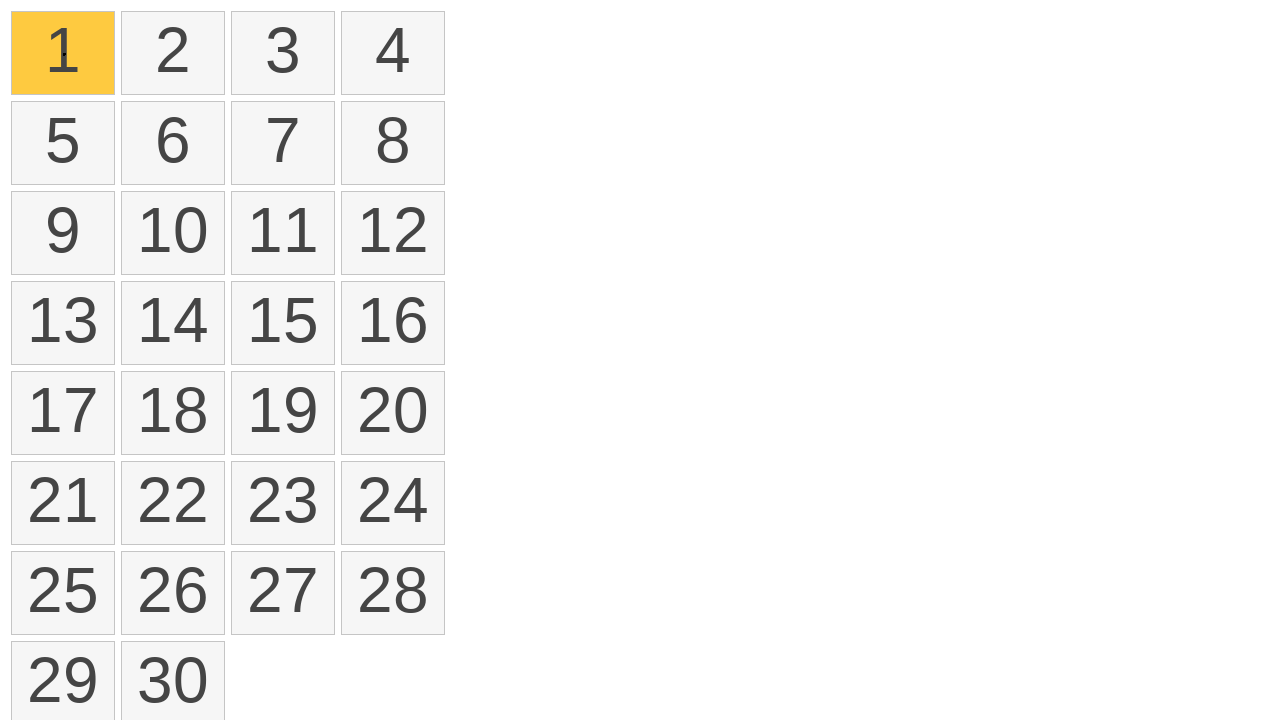

Dragged mouse to center of fourth element at (393, 53)
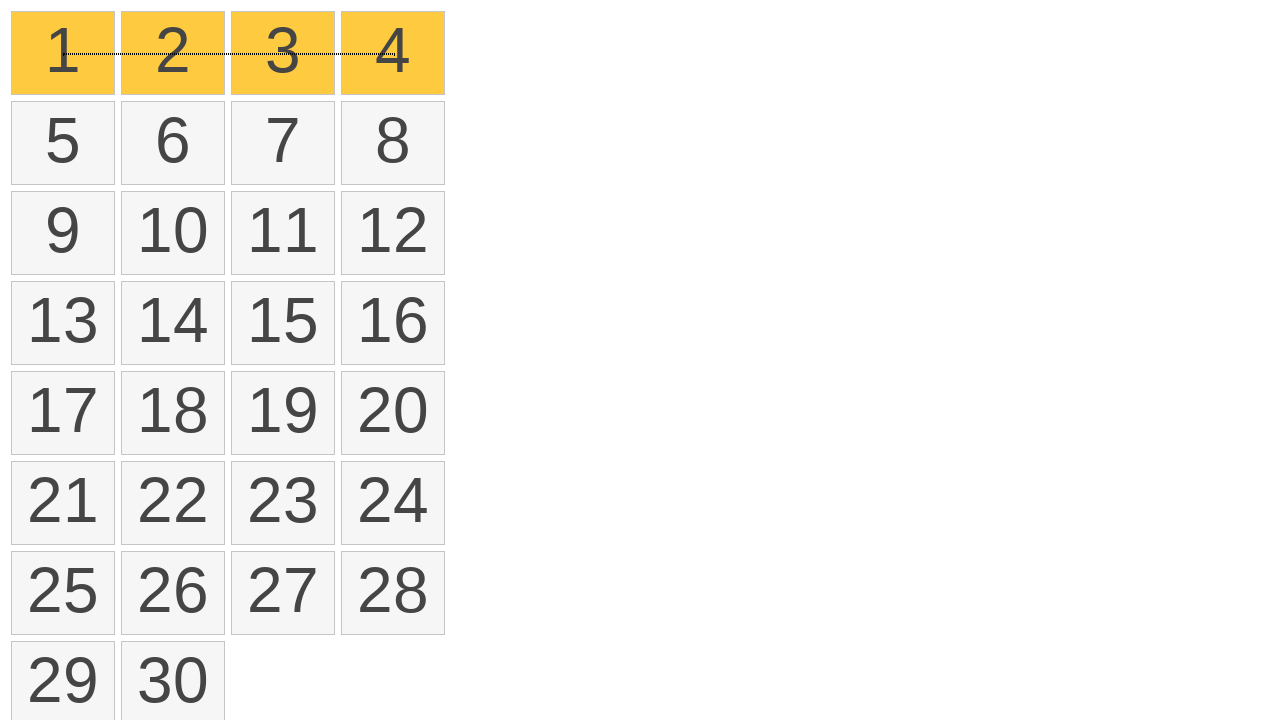

Mouse button released to complete drag operation at (393, 53)
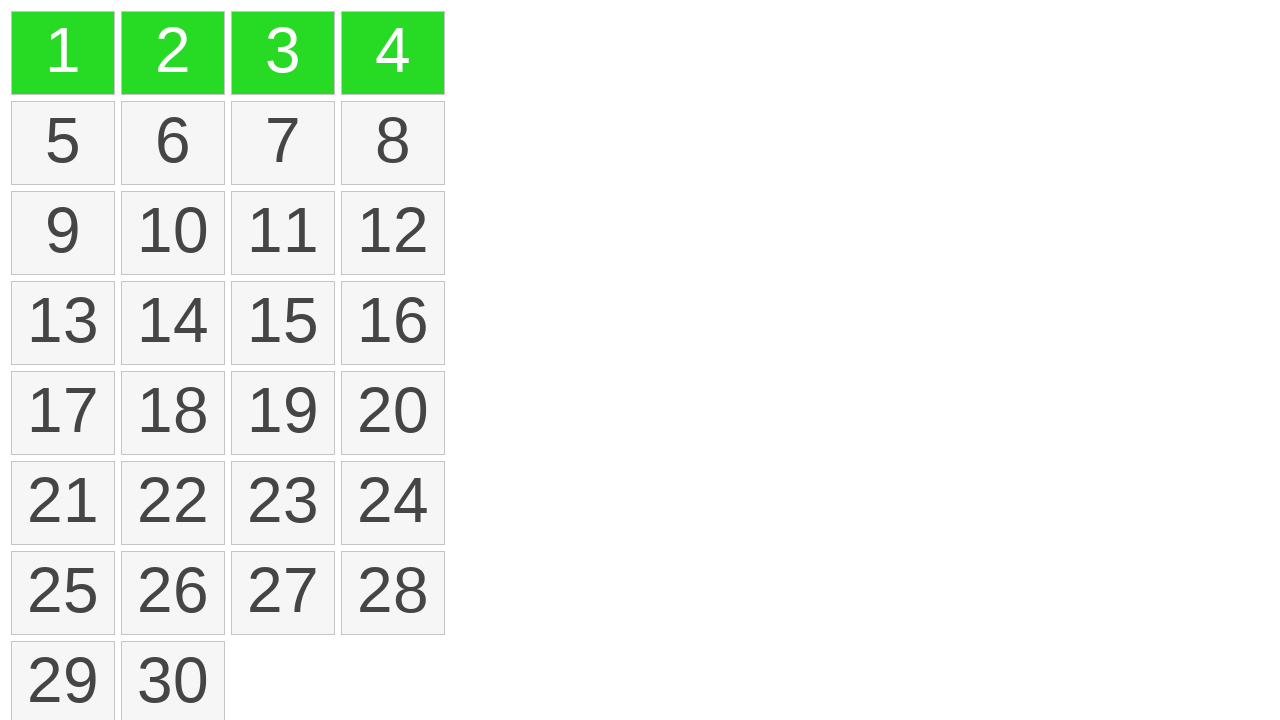

Verified that 4 items (1-4) are selected with ui-selected class
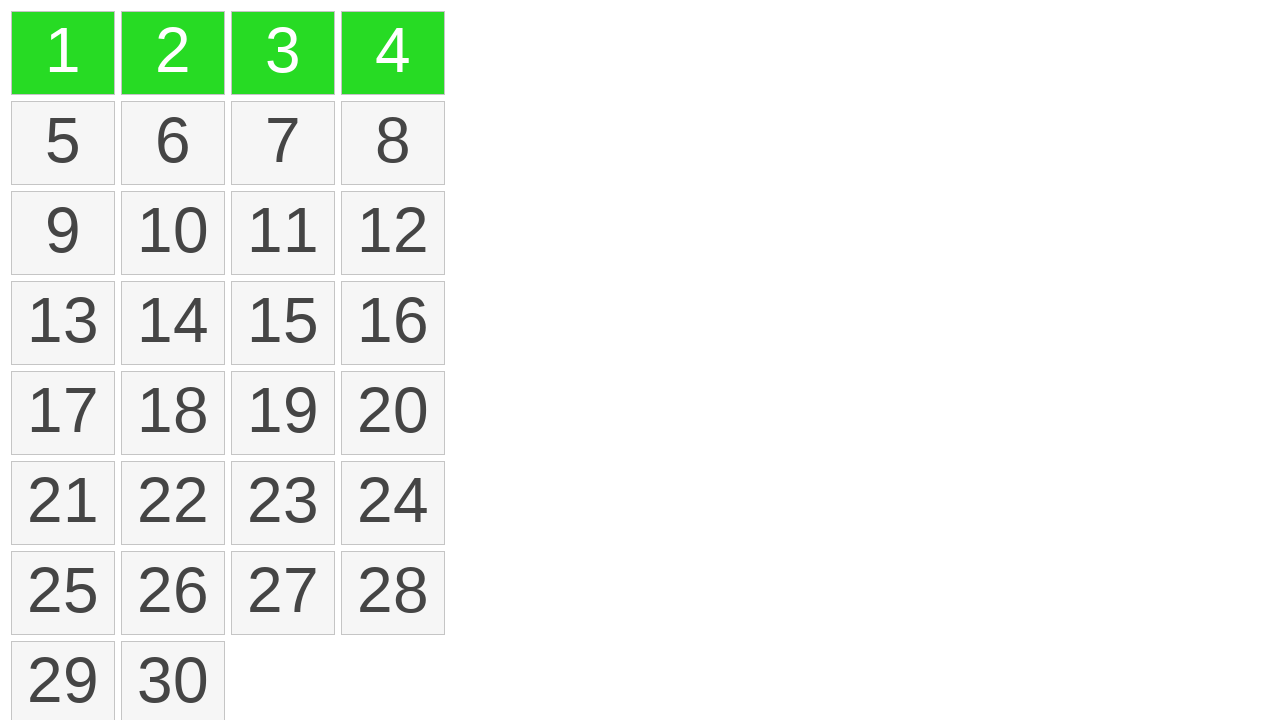

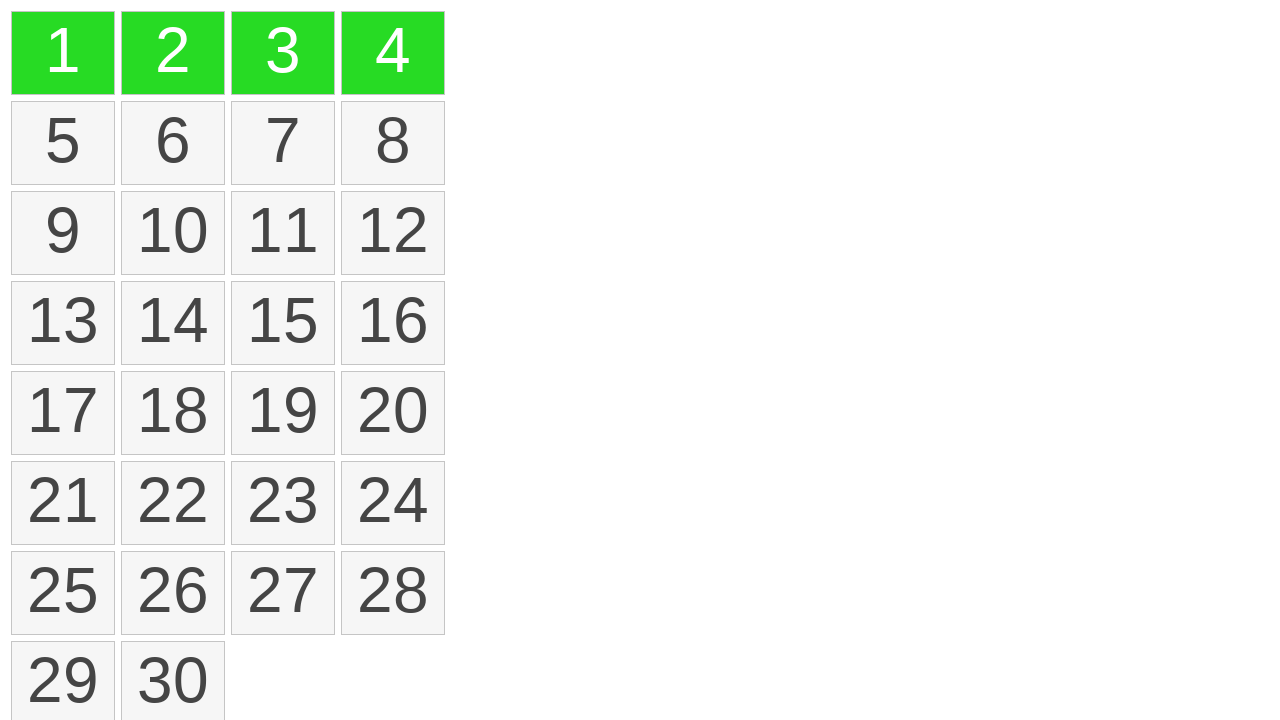